Tests opening a new browser tab and verifying content in the new tab

Starting URL: https://demoqa.com/browser-windows

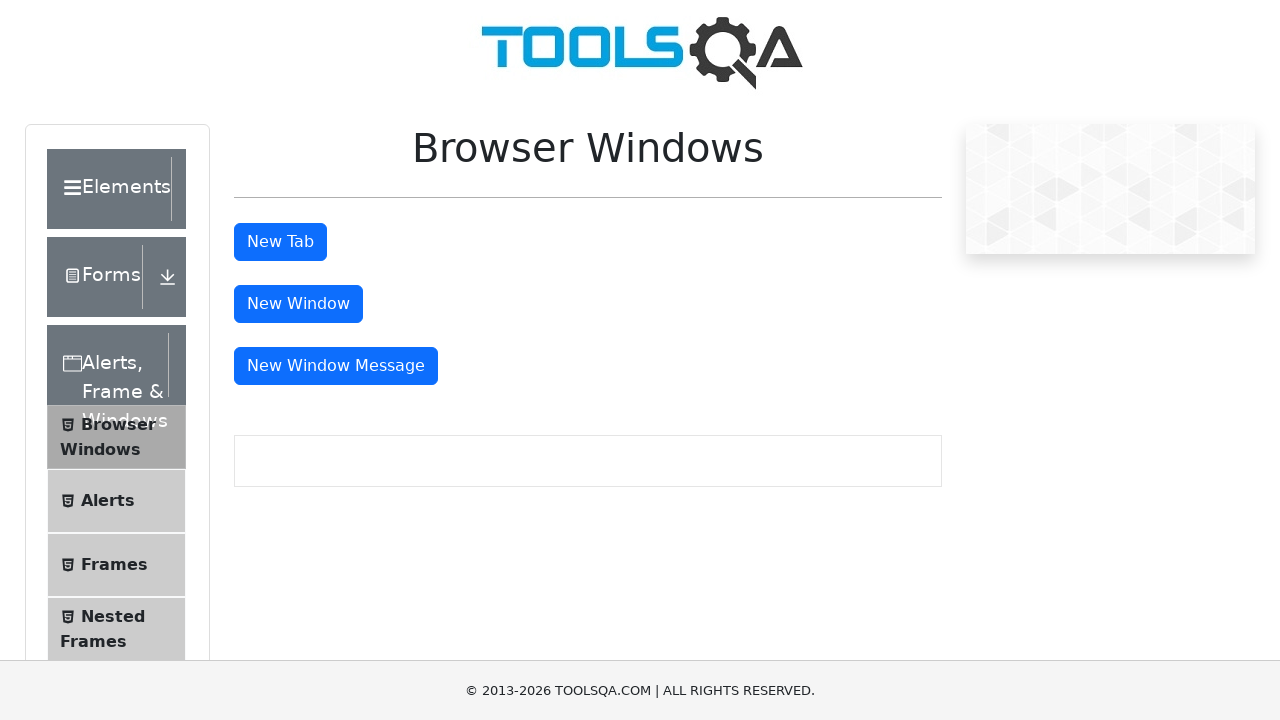

Clicked tab button to open new browser tab at (280, 242) on #tabButton
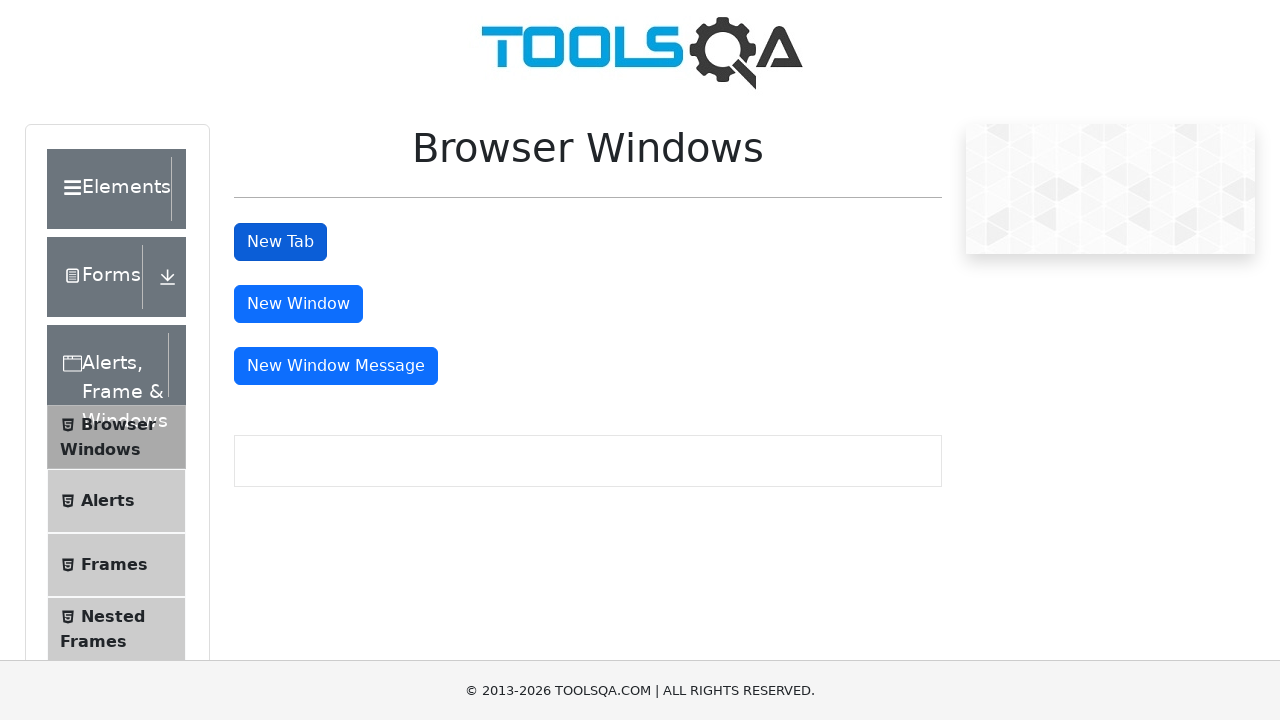

Retrieved new page object from expected page
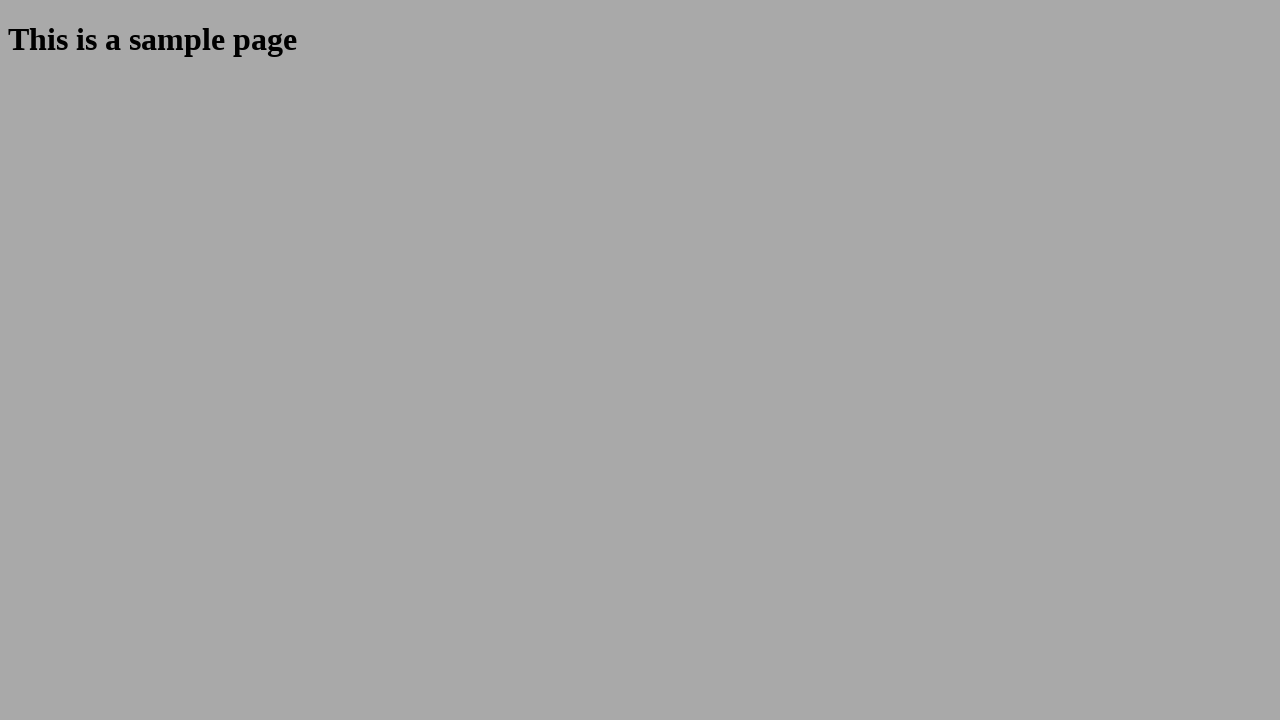

New tab page finished loading
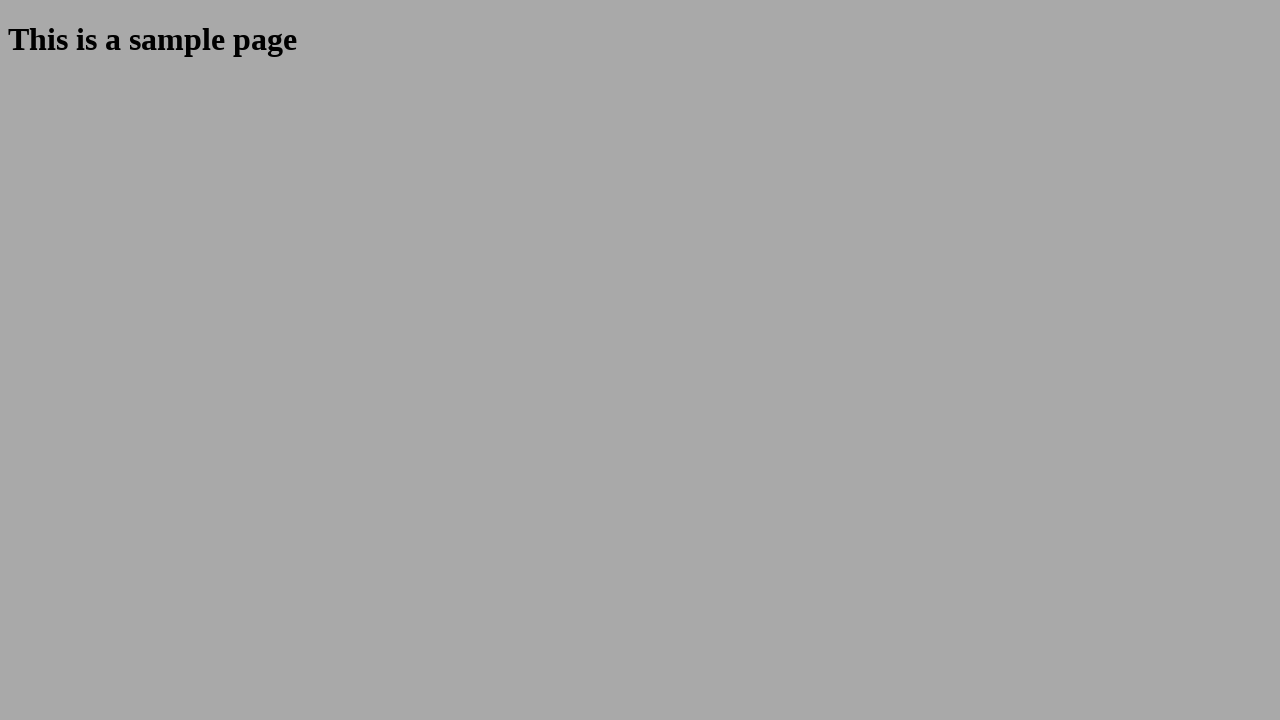

Sample heading element found in new tab
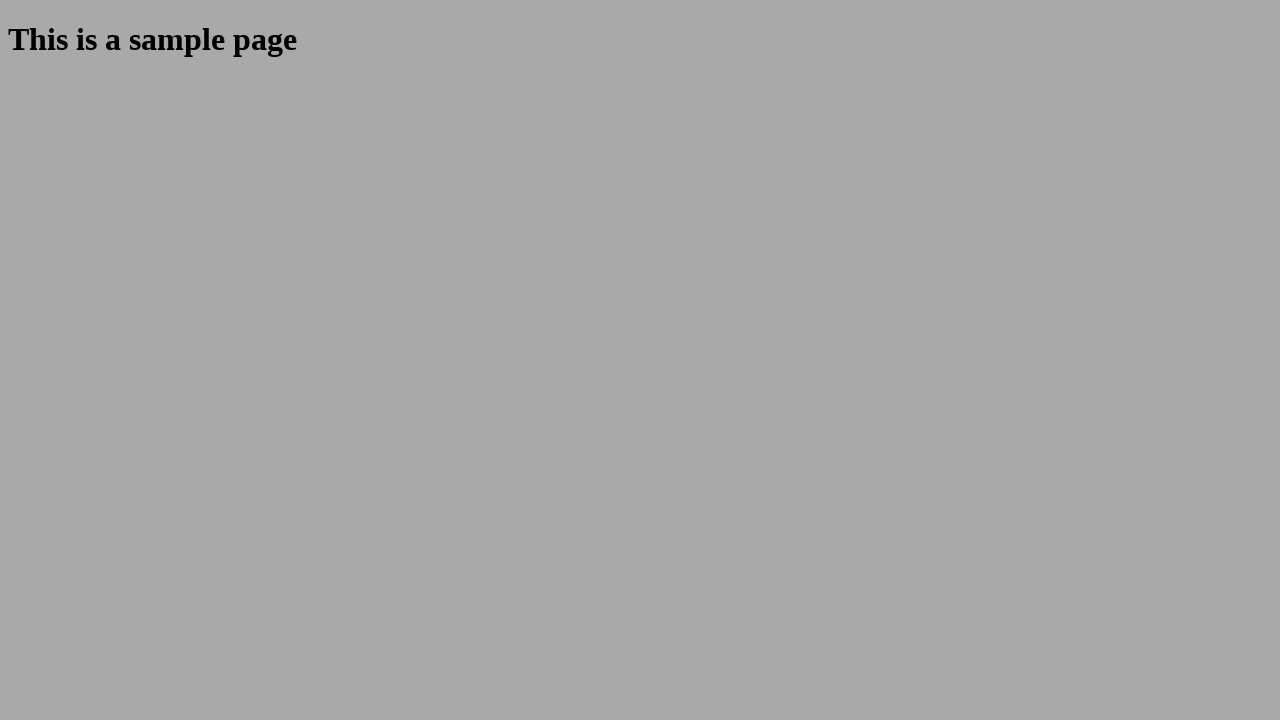

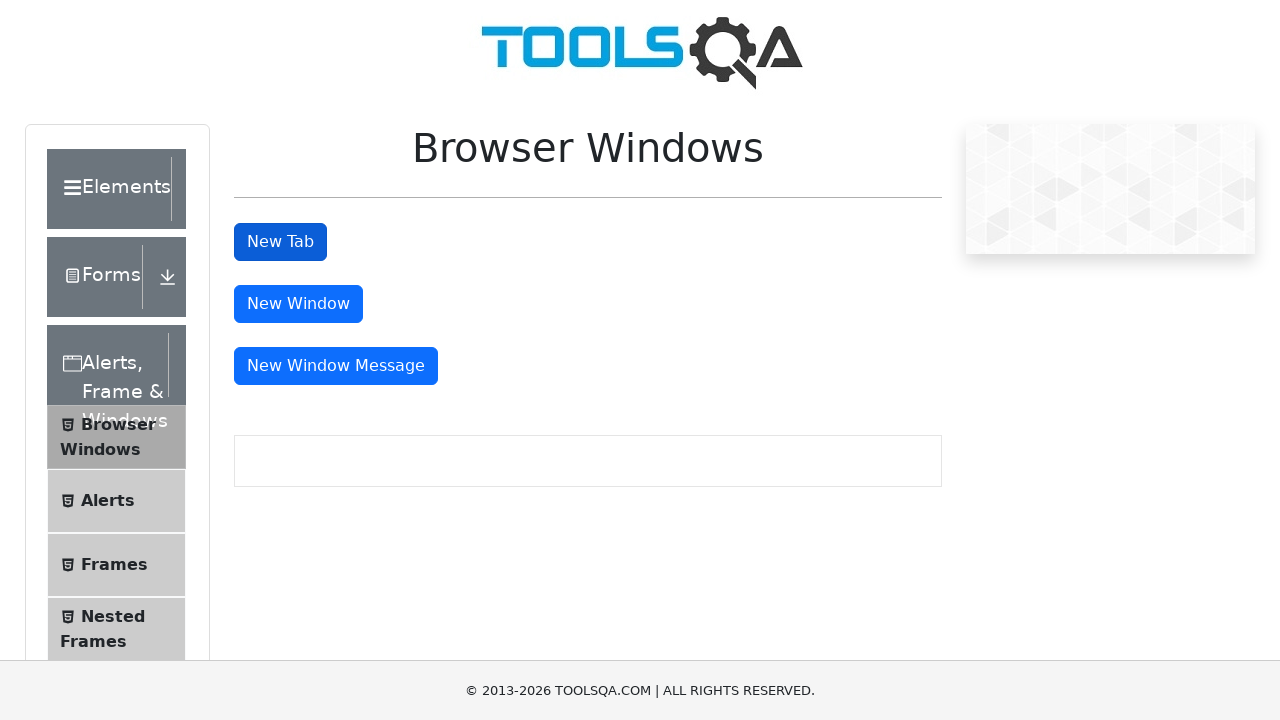